Tests checkbox functionality by finding all checkboxes on the page and ensuring they are all selected

Starting URL: https://the-internet.herokuapp.com/checkboxes

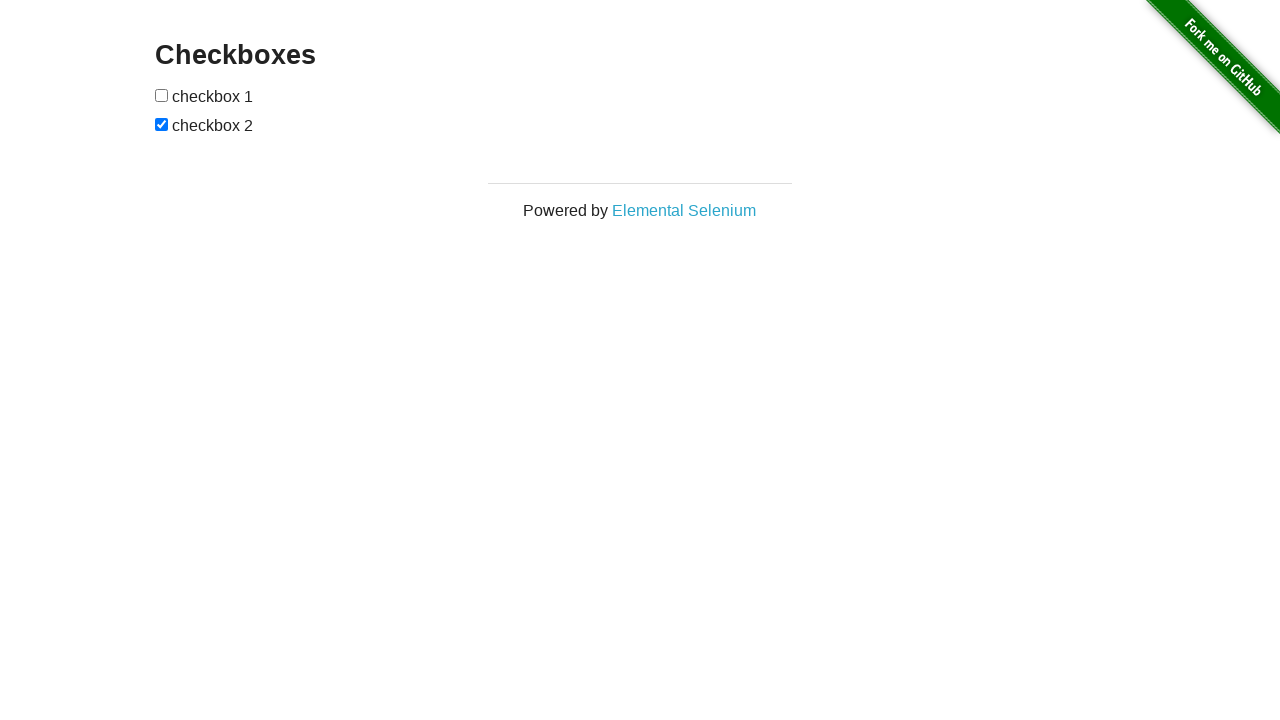

Located all checkboxes on the page
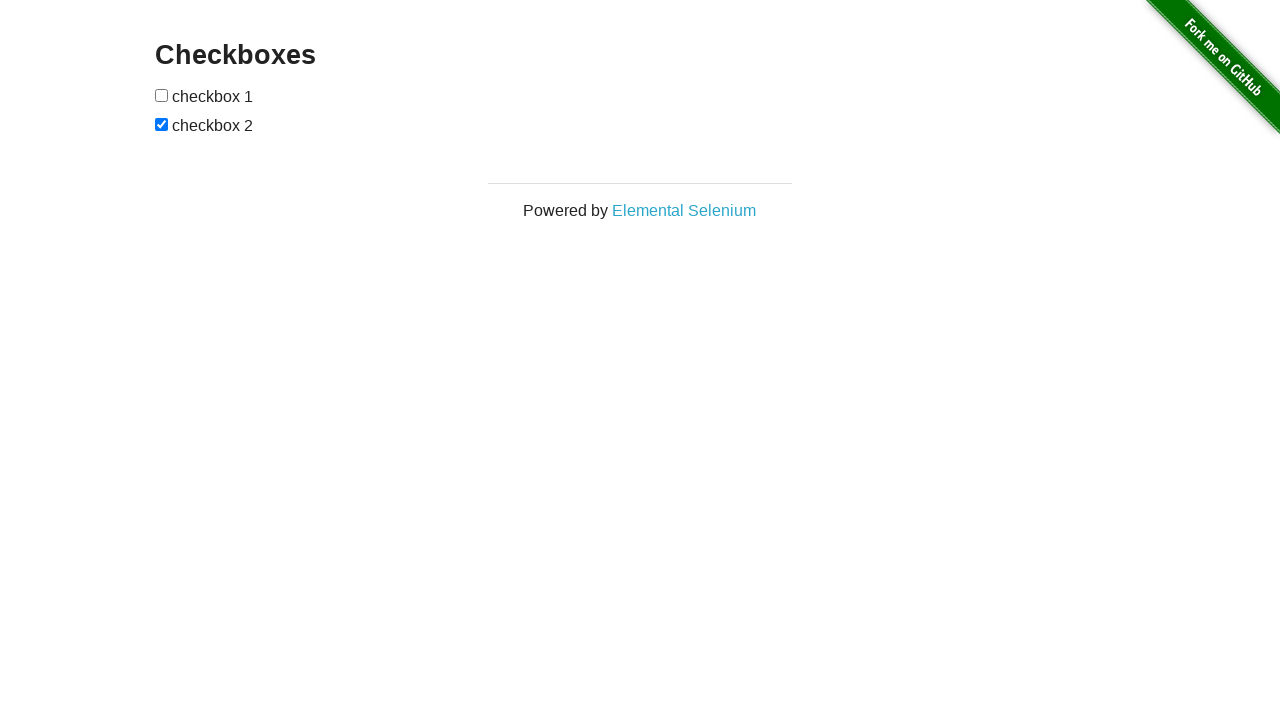

Checked an unchecked checkbox at (162, 95) on input[type='checkbox'] >> nth=0
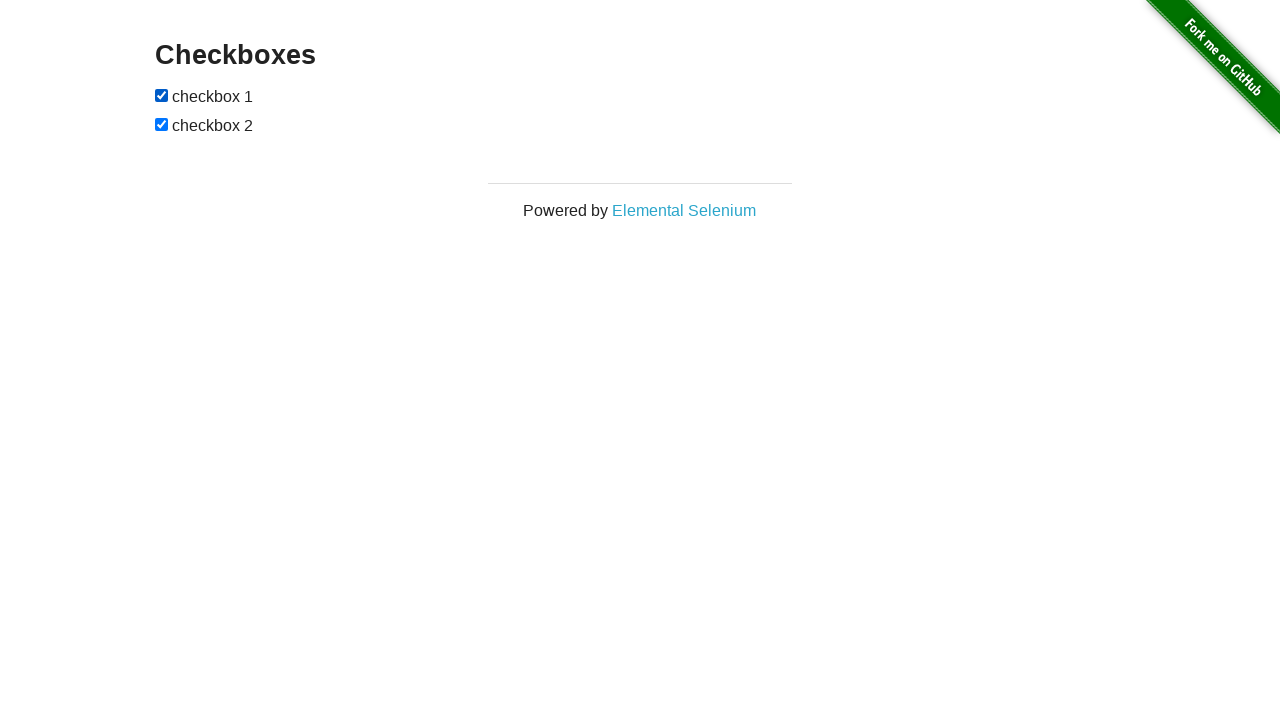

Verified checkbox is selected
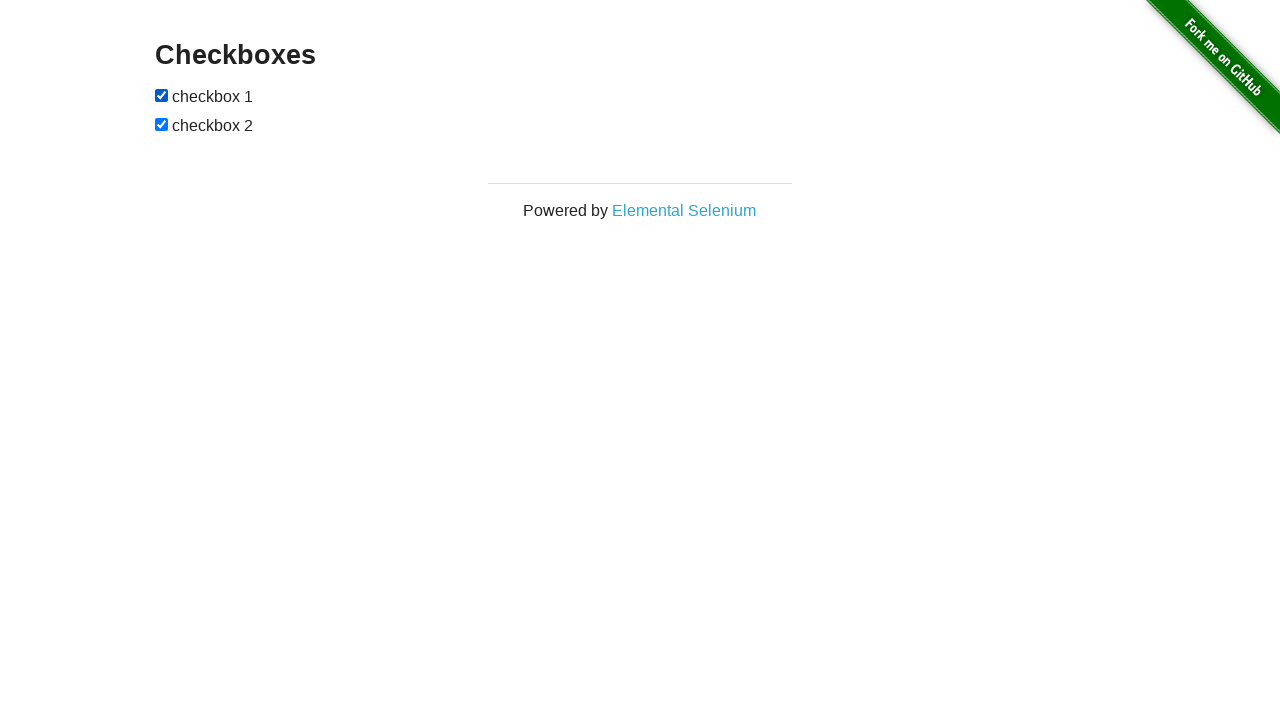

Verified checkbox is selected
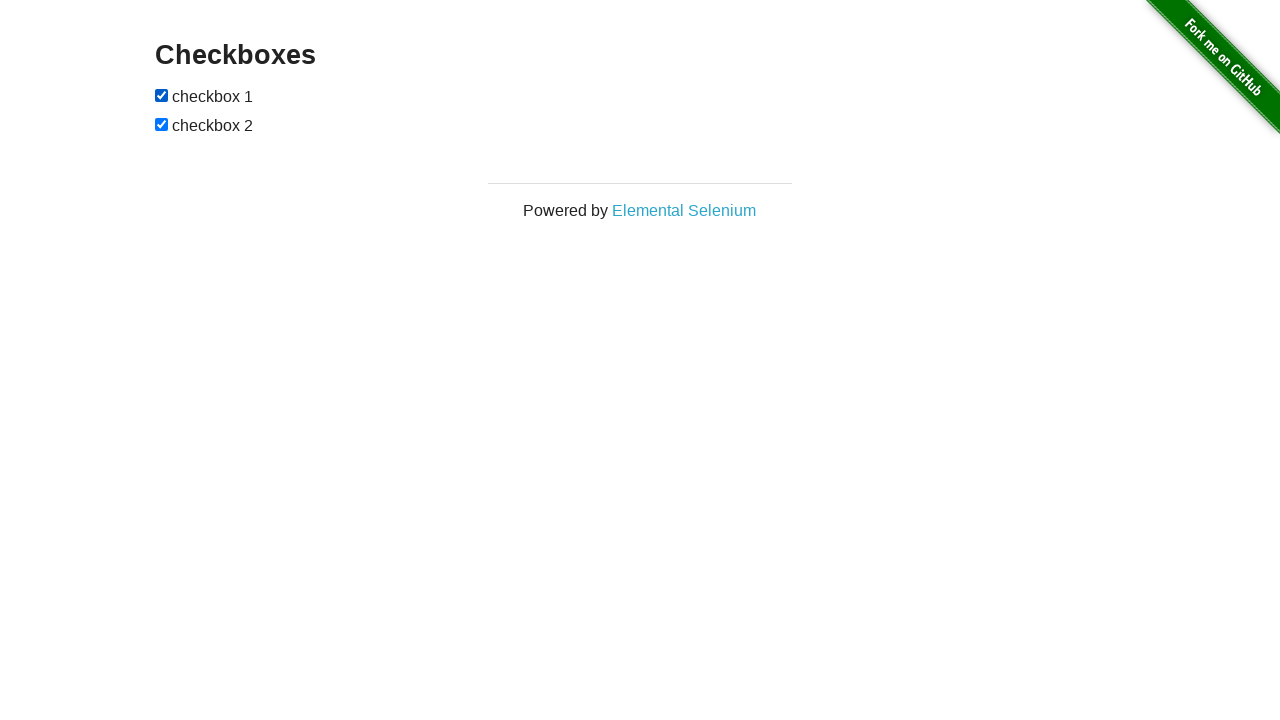

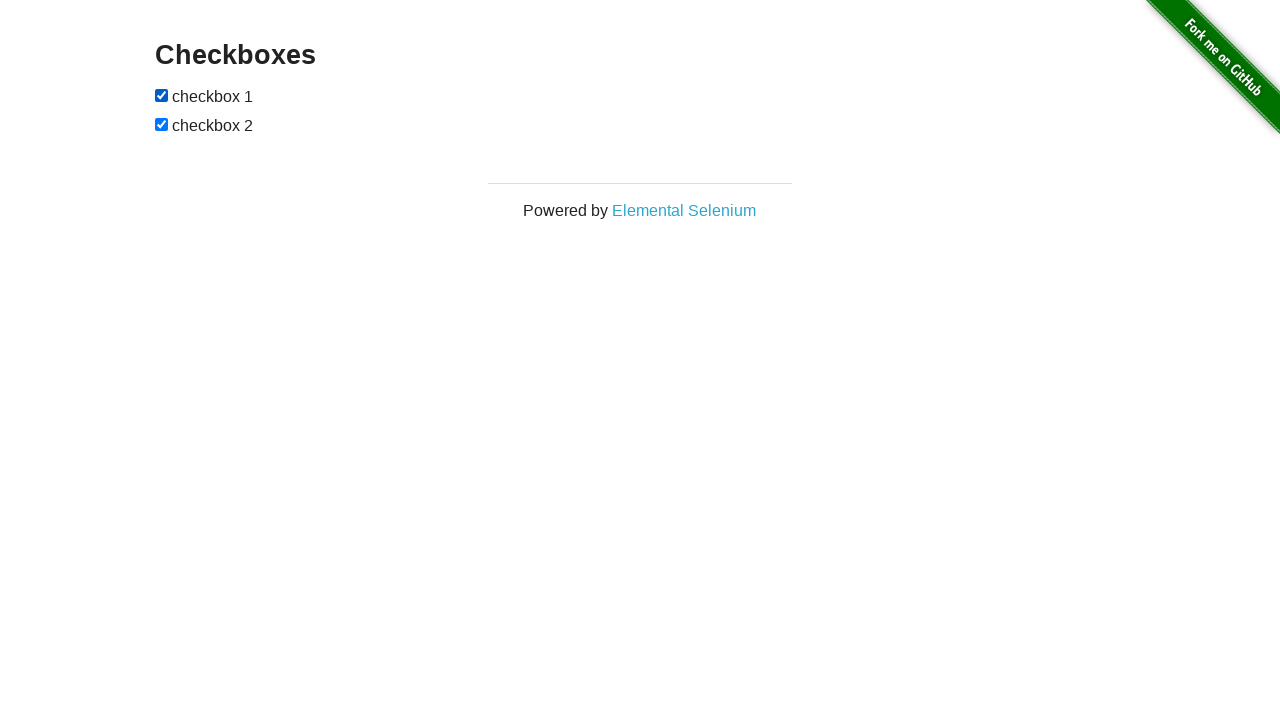